Tests that the Clear Completed button appears with correct text after completing a todo.

Starting URL: https://demo.playwright.dev/todomvc

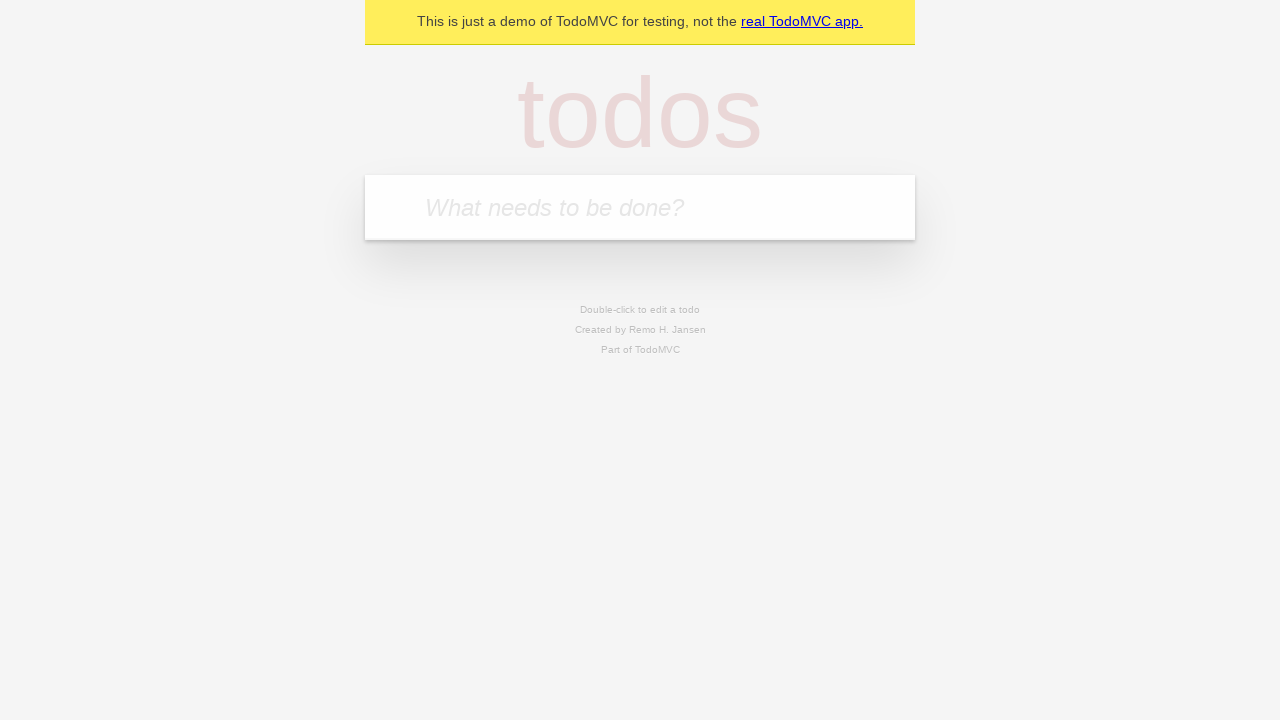

Filled todo input with 'buy some cheese' on internal:attr=[placeholder="What needs to be done?"i]
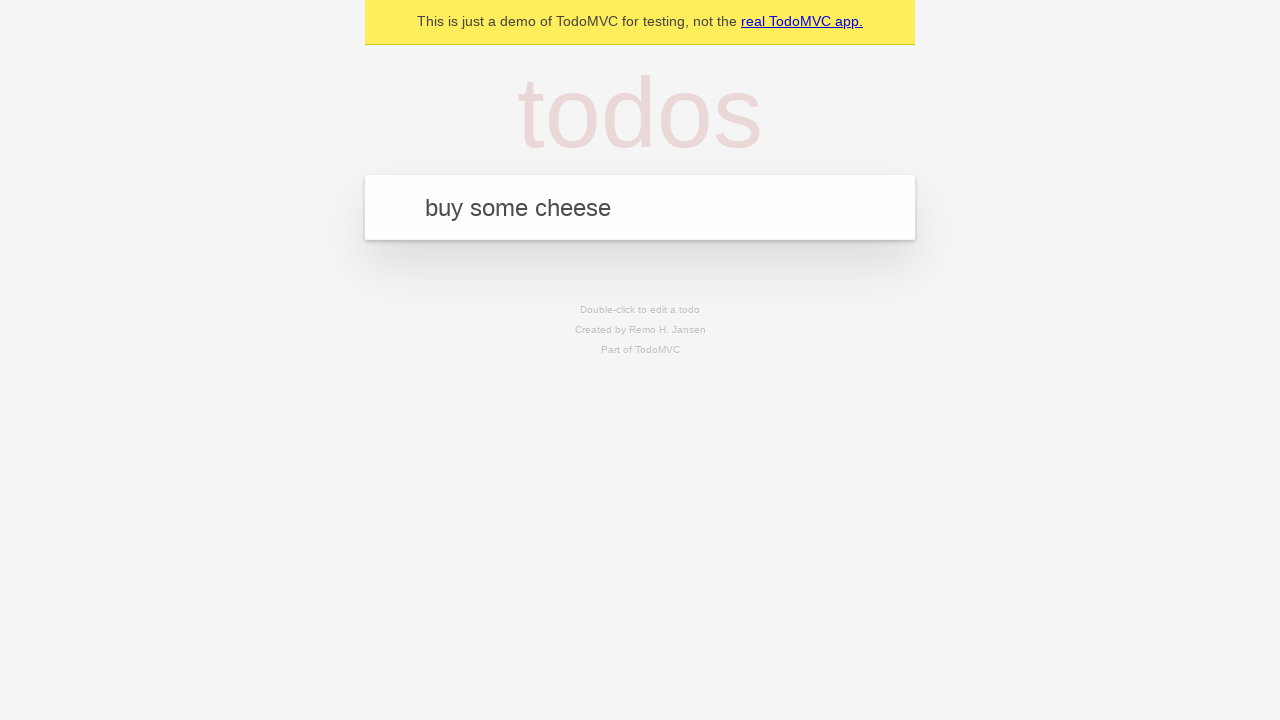

Pressed Enter to create first todo on internal:attr=[placeholder="What needs to be done?"i]
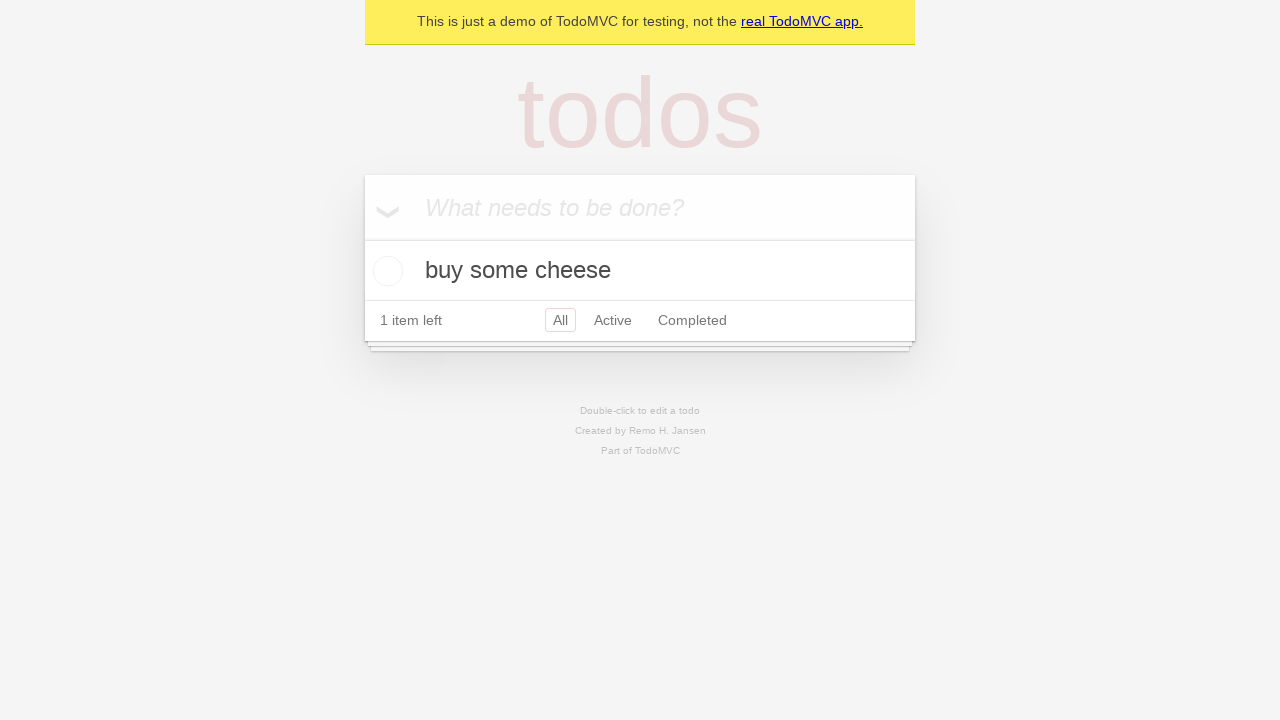

Filled todo input with 'feed the cat' on internal:attr=[placeholder="What needs to be done?"i]
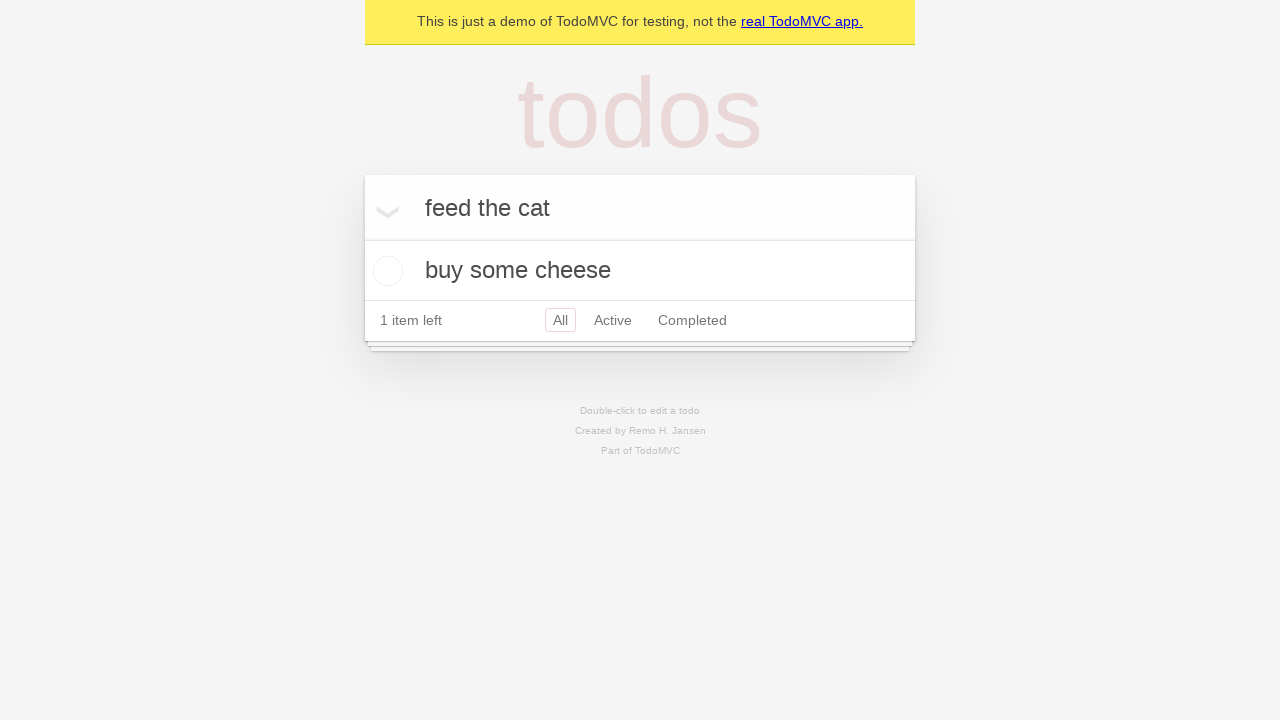

Pressed Enter to create second todo on internal:attr=[placeholder="What needs to be done?"i]
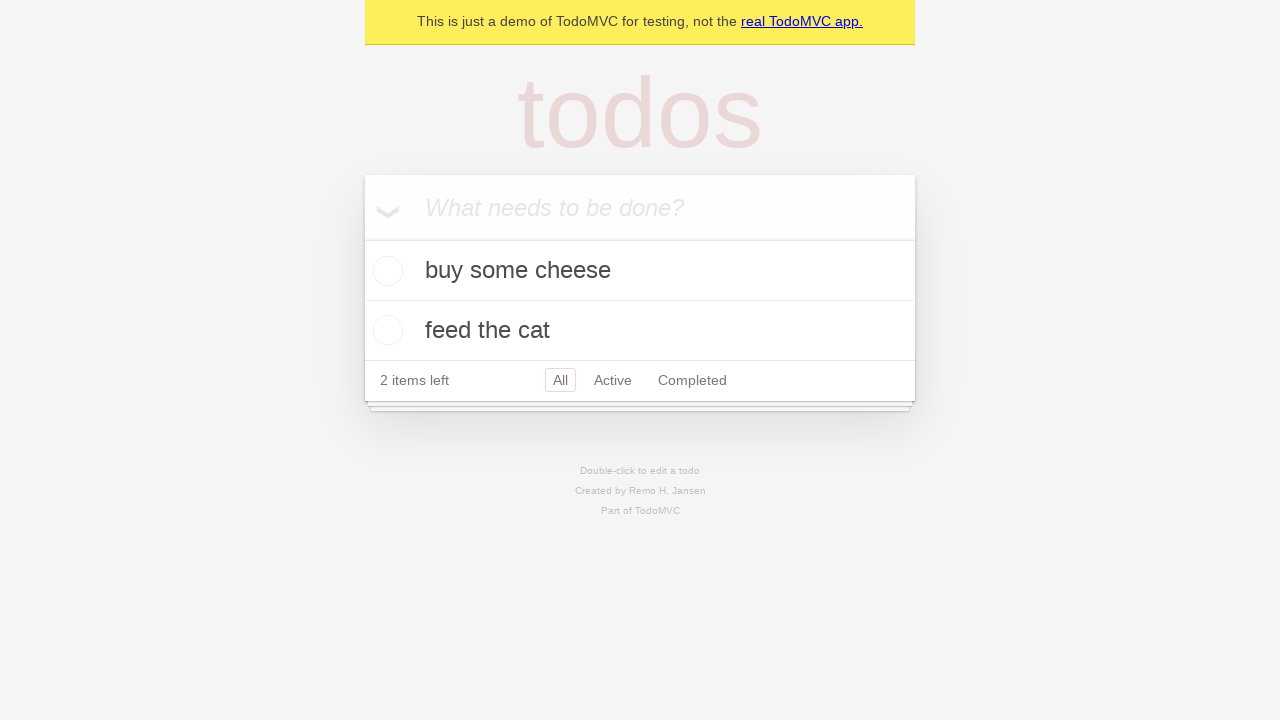

Filled todo input with 'book a doctors appointment' on internal:attr=[placeholder="What needs to be done?"i]
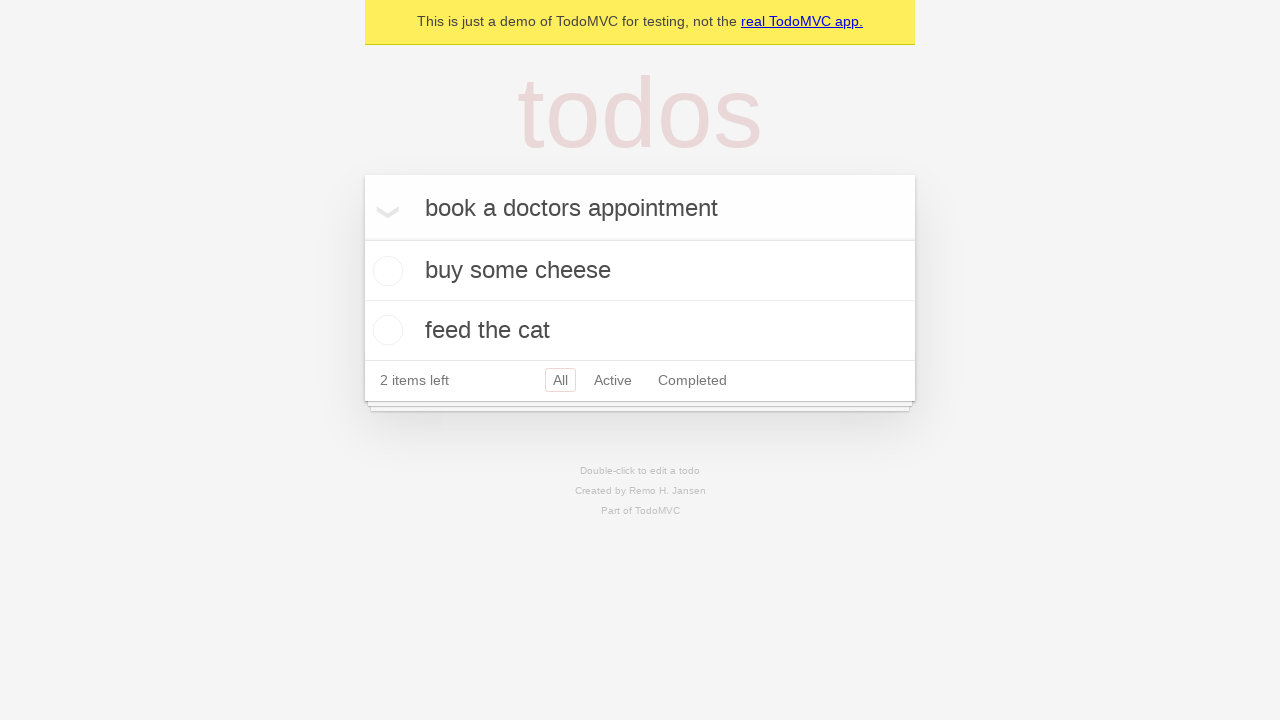

Pressed Enter to create third todo on internal:attr=[placeholder="What needs to be done?"i]
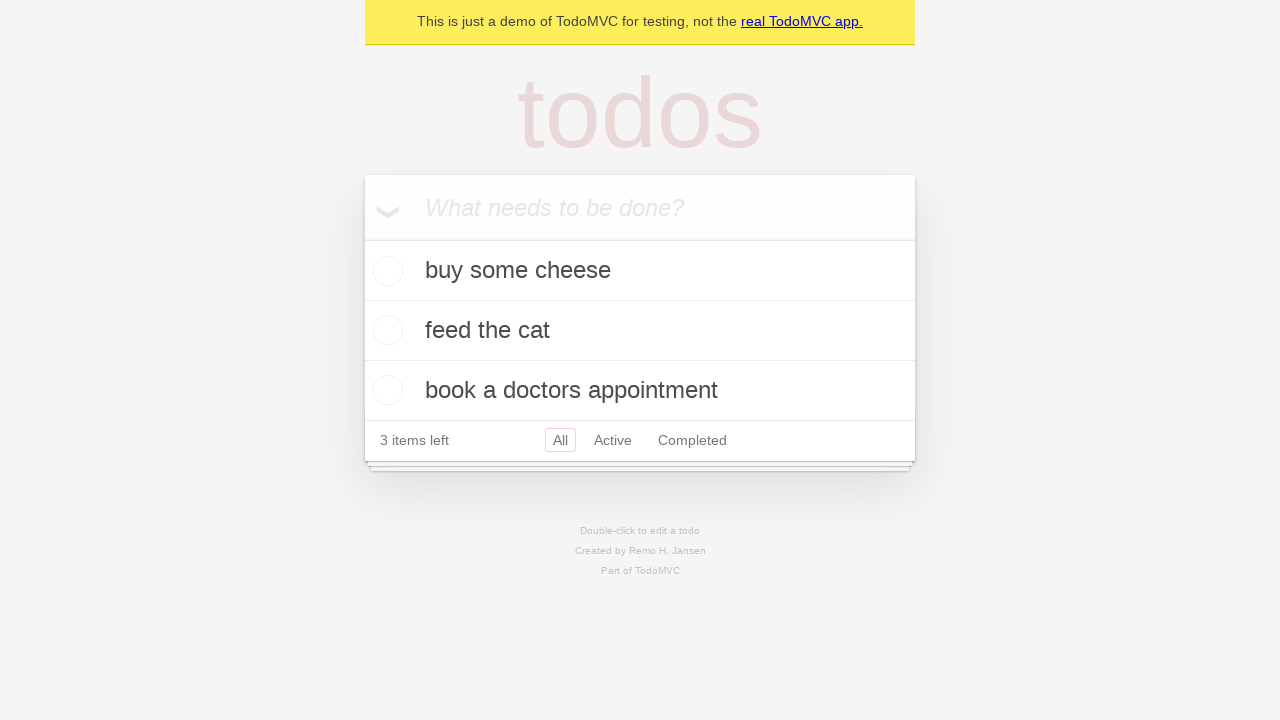

Checked the first todo item as completed at (385, 271) on .todo-list li .toggle >> nth=0
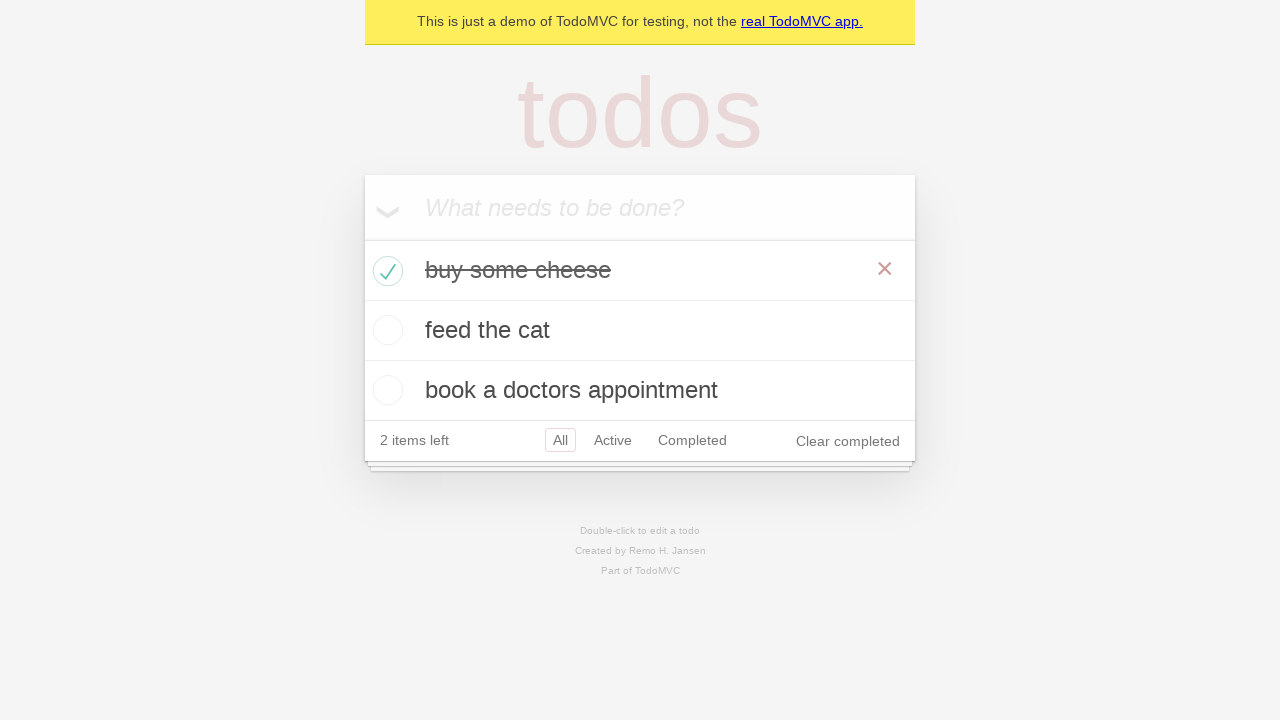

Clear Completed button appeared with correct text
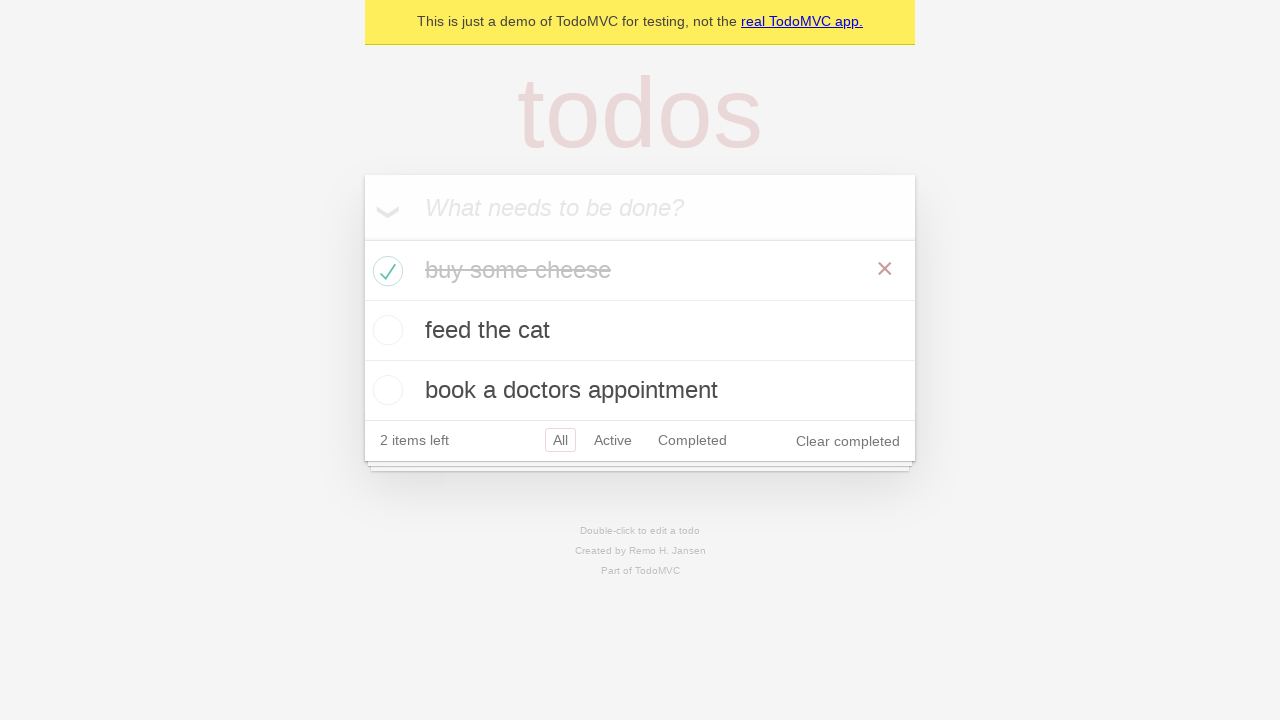

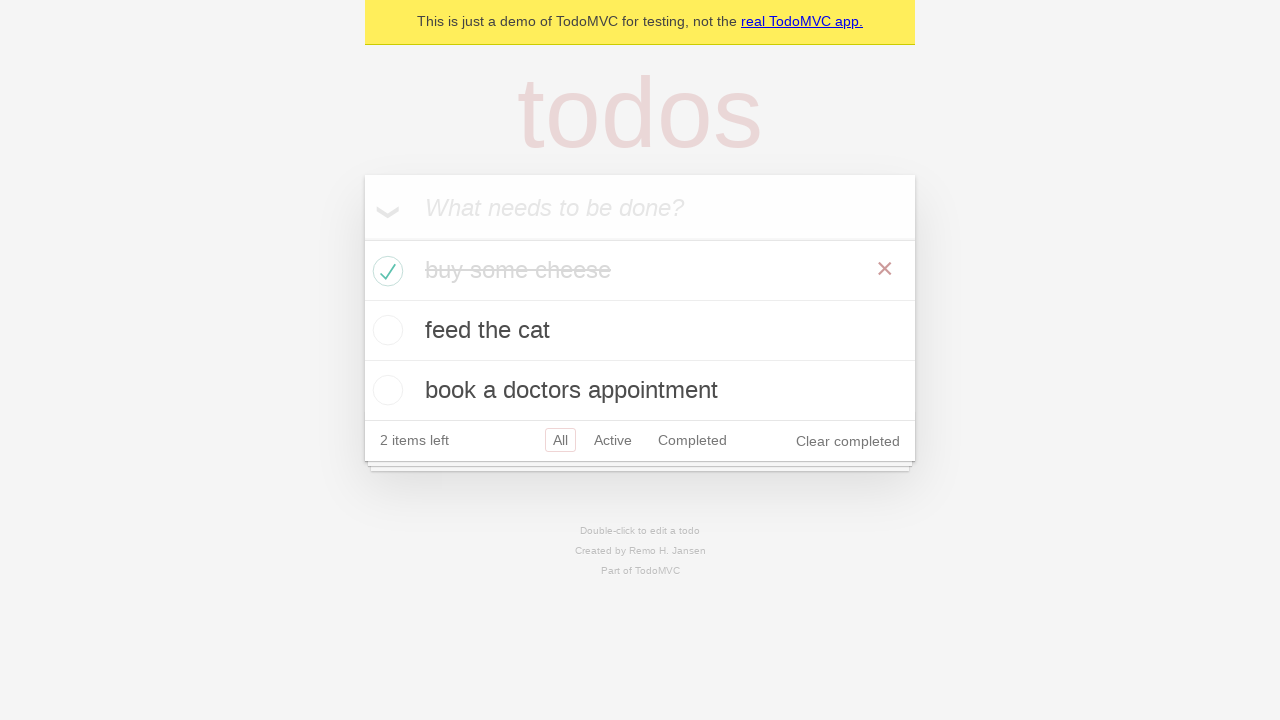